Tests train search functionality on erail.in by entering source and destination stations, unchecking date filter, and verifying train list is displayed

Starting URL: https://erail.in/

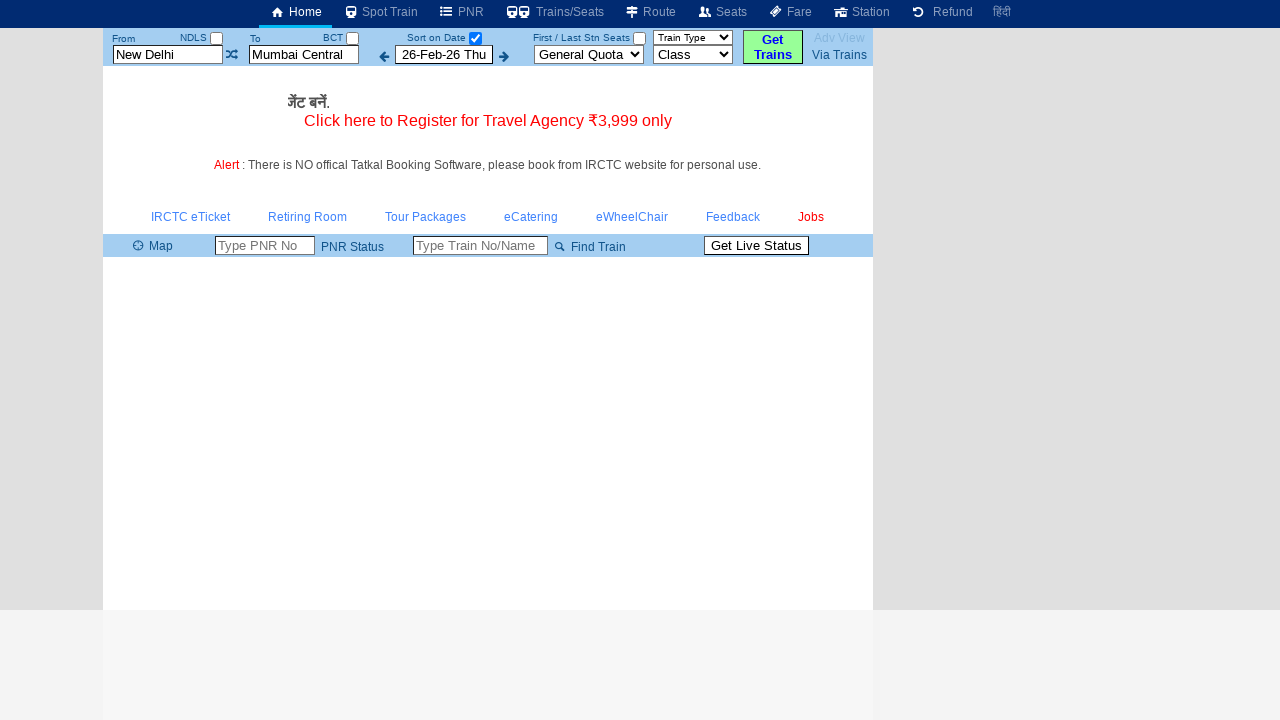

Cleared source station field on #txtStationFrom
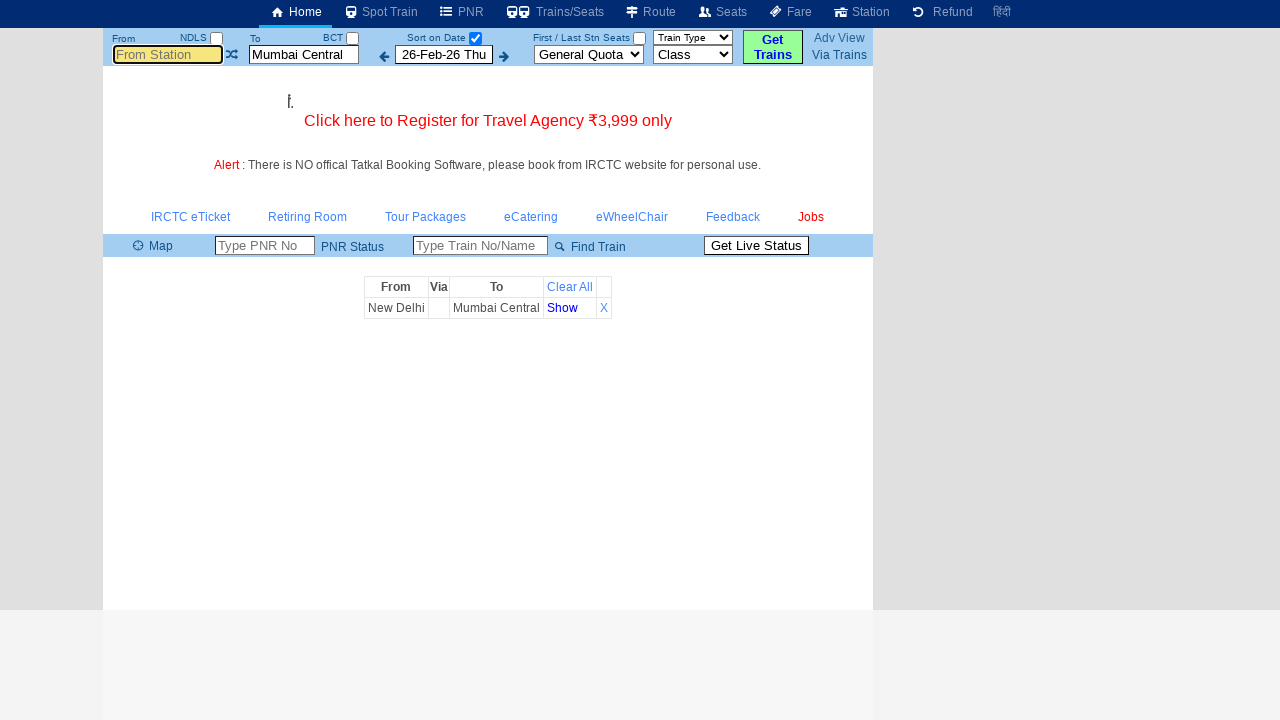

Entered 'MAS' as source station on #txtStationFrom
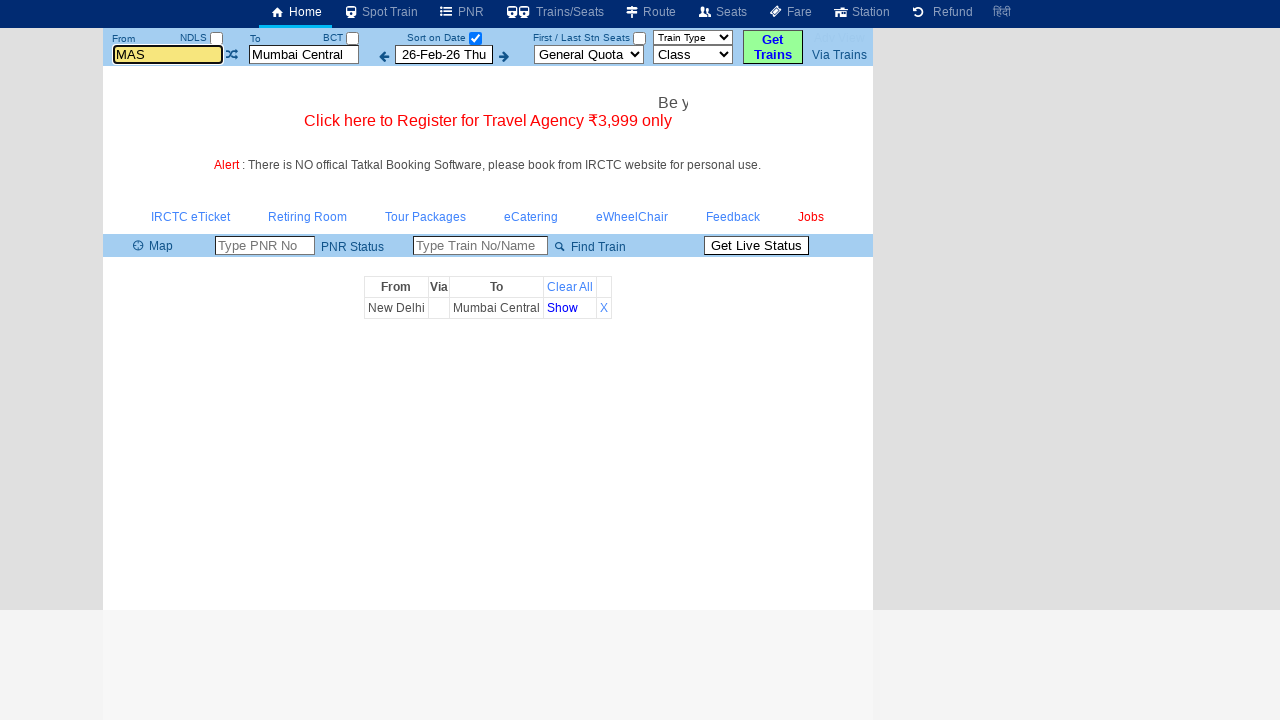

Pressed Tab to confirm source station selection on #txtStationFrom
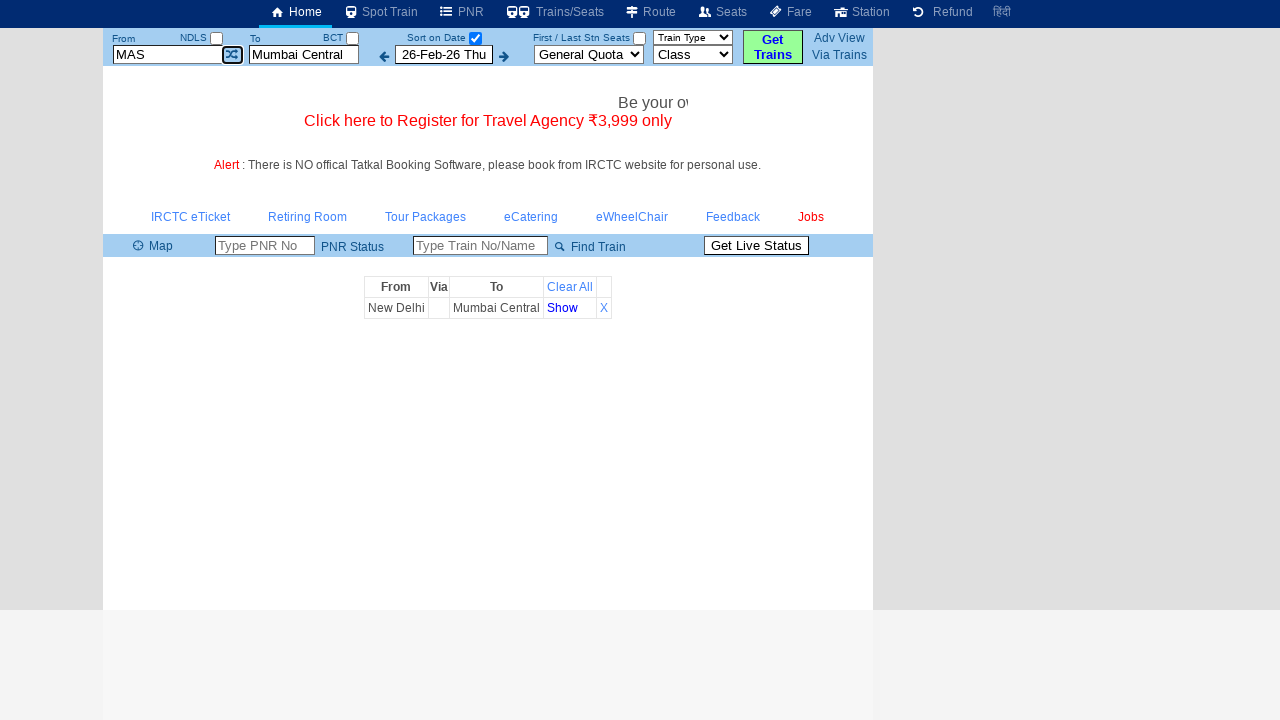

Waited 2 seconds for source station to be selected
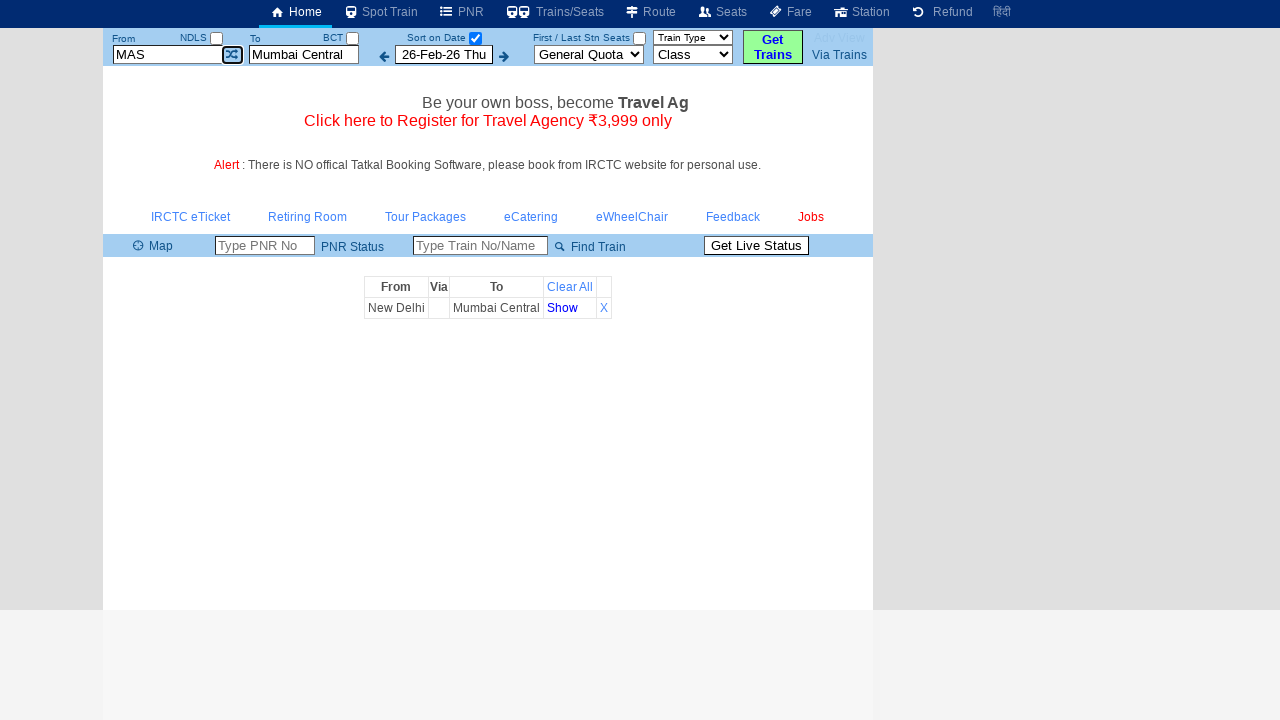

Cleared destination station field on #txtStationTo
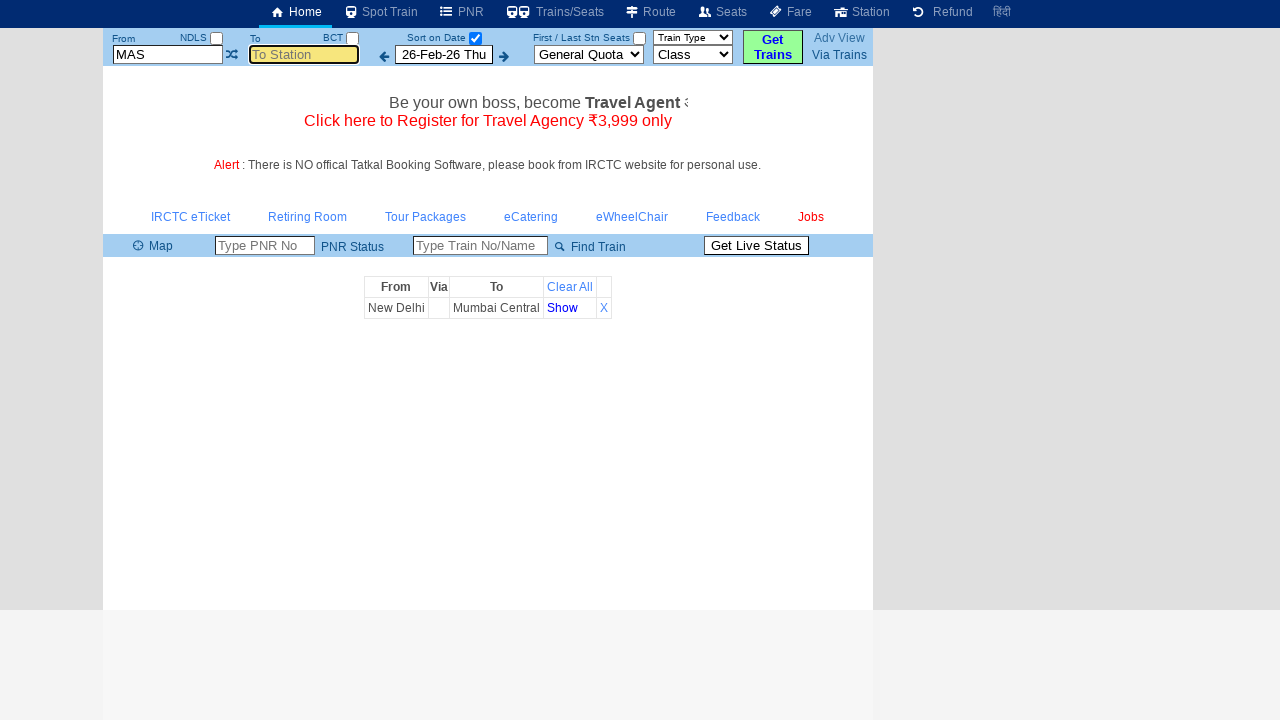

Entered 'SBC' as destination station on #txtStationTo
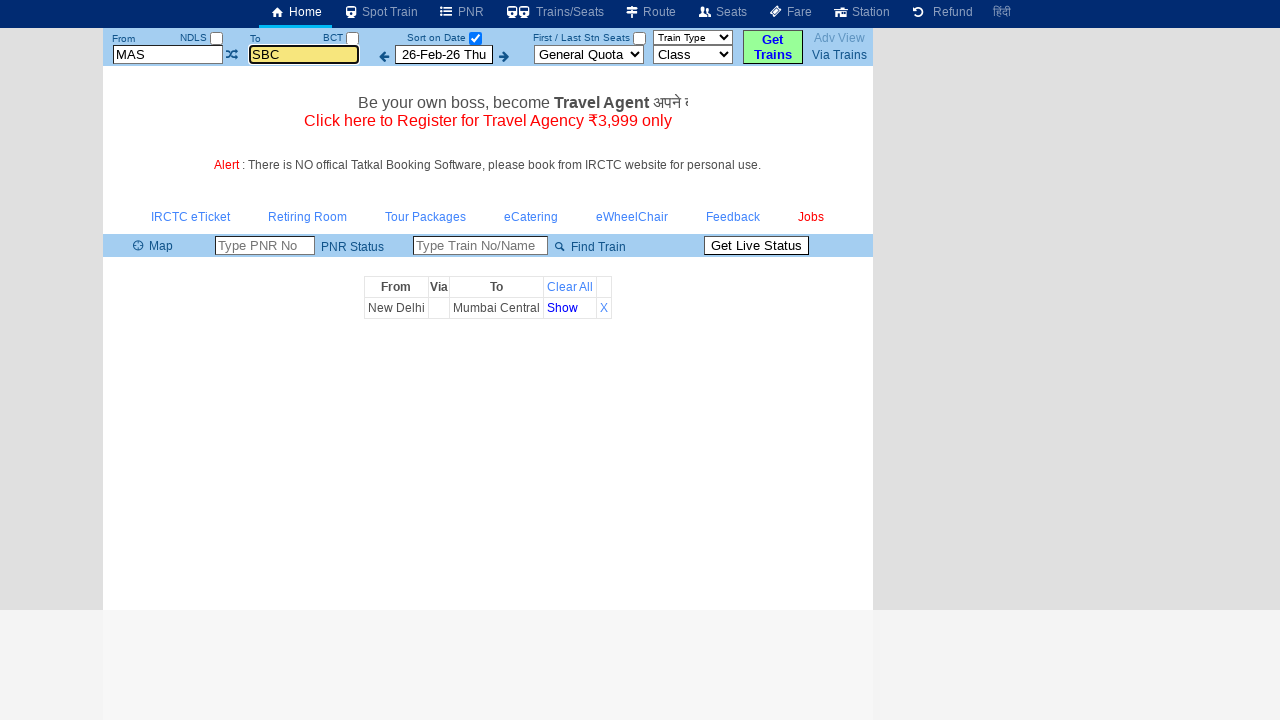

Pressed Tab to confirm destination station selection on #txtStationTo
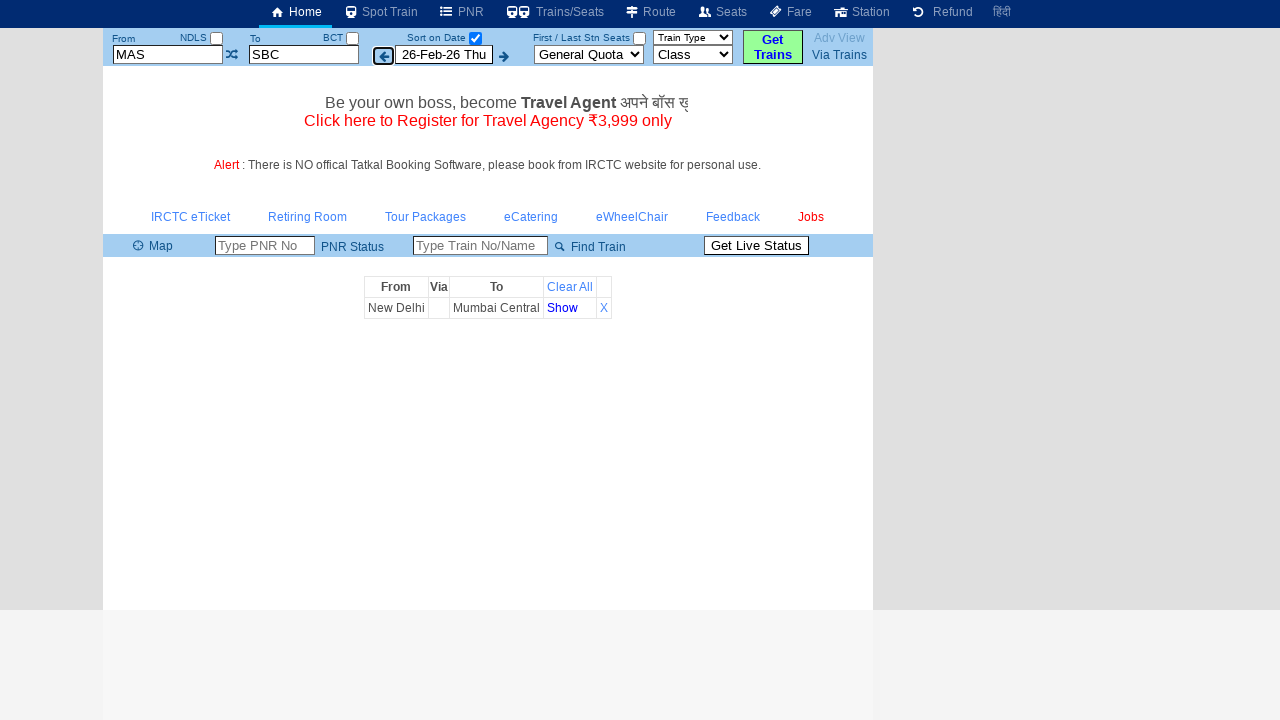

Waited 2 seconds for destination station to be selected
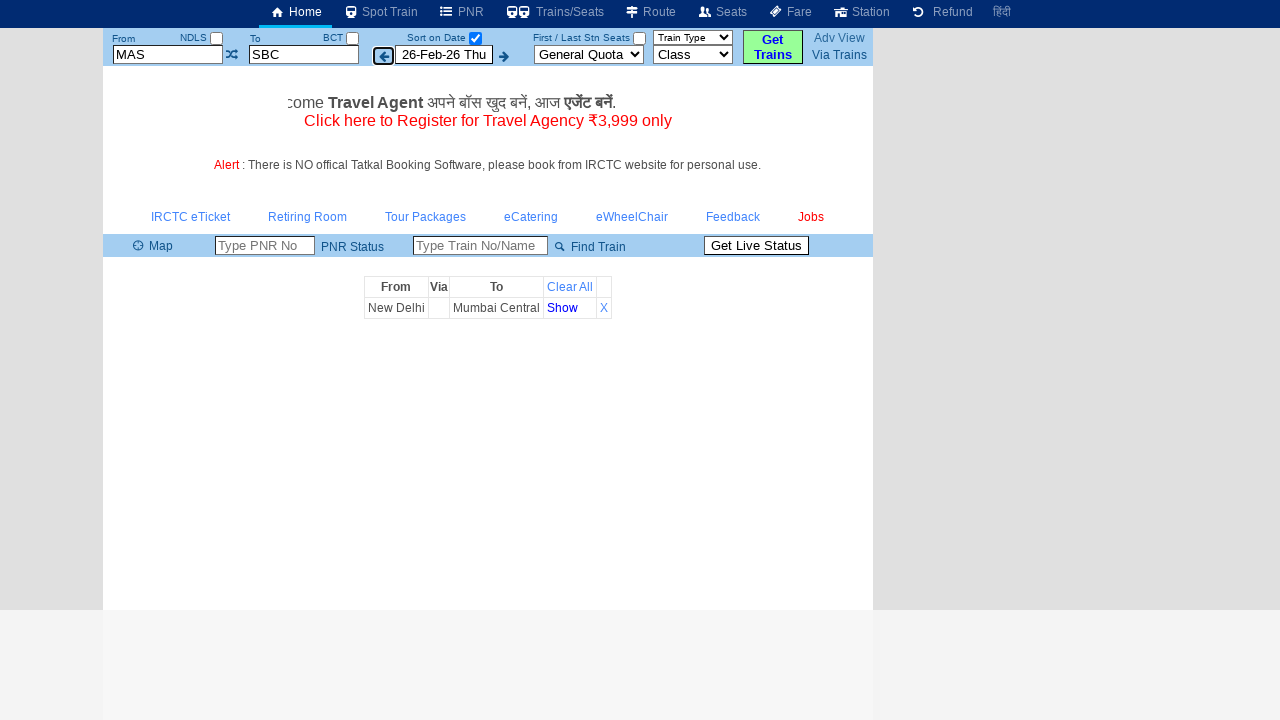

Located 'Date Only' checkbox
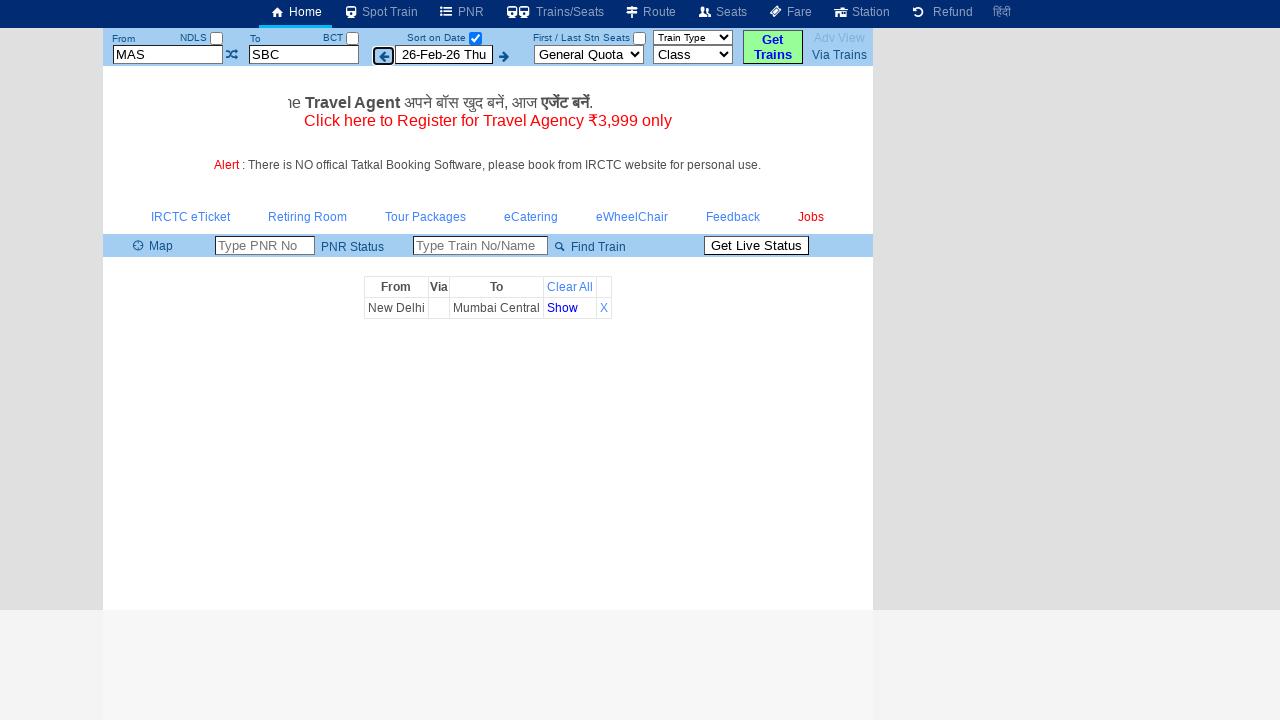

Unchecked 'Date Only' checkbox at (475, 38) on #chkSelectDateOnly
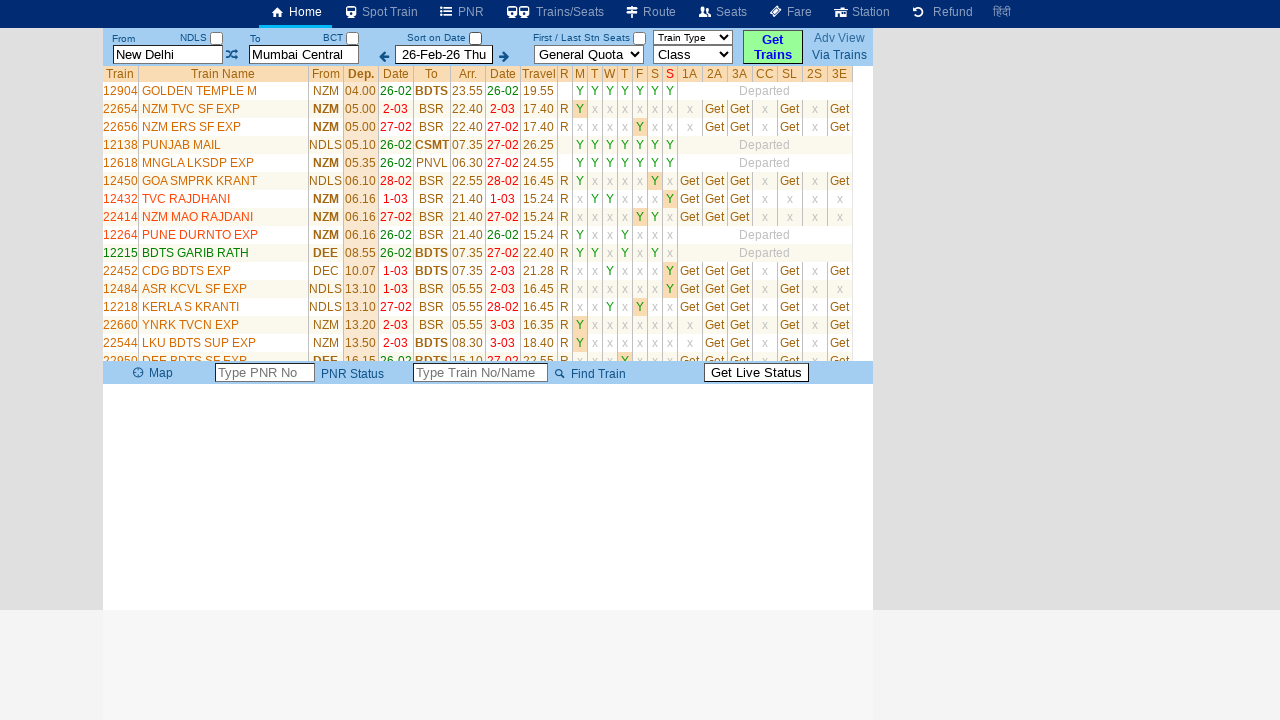

Waited 3 seconds for train list to load
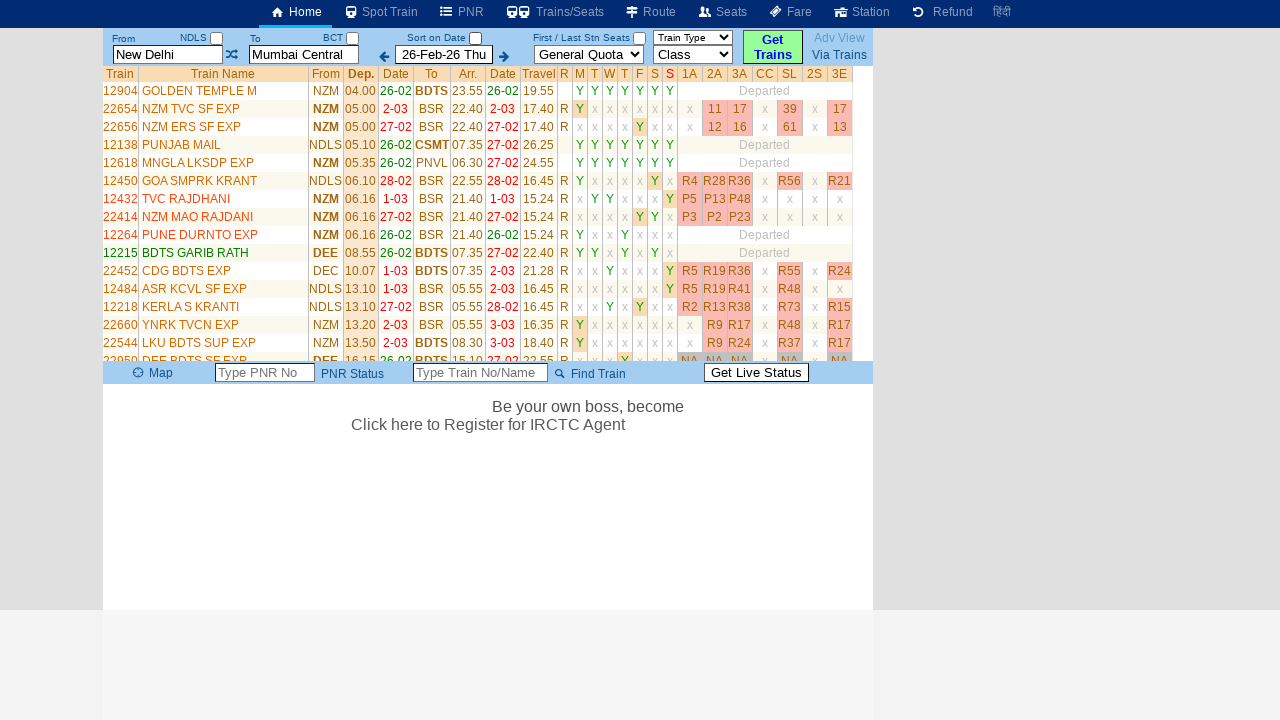

Train list table appeared
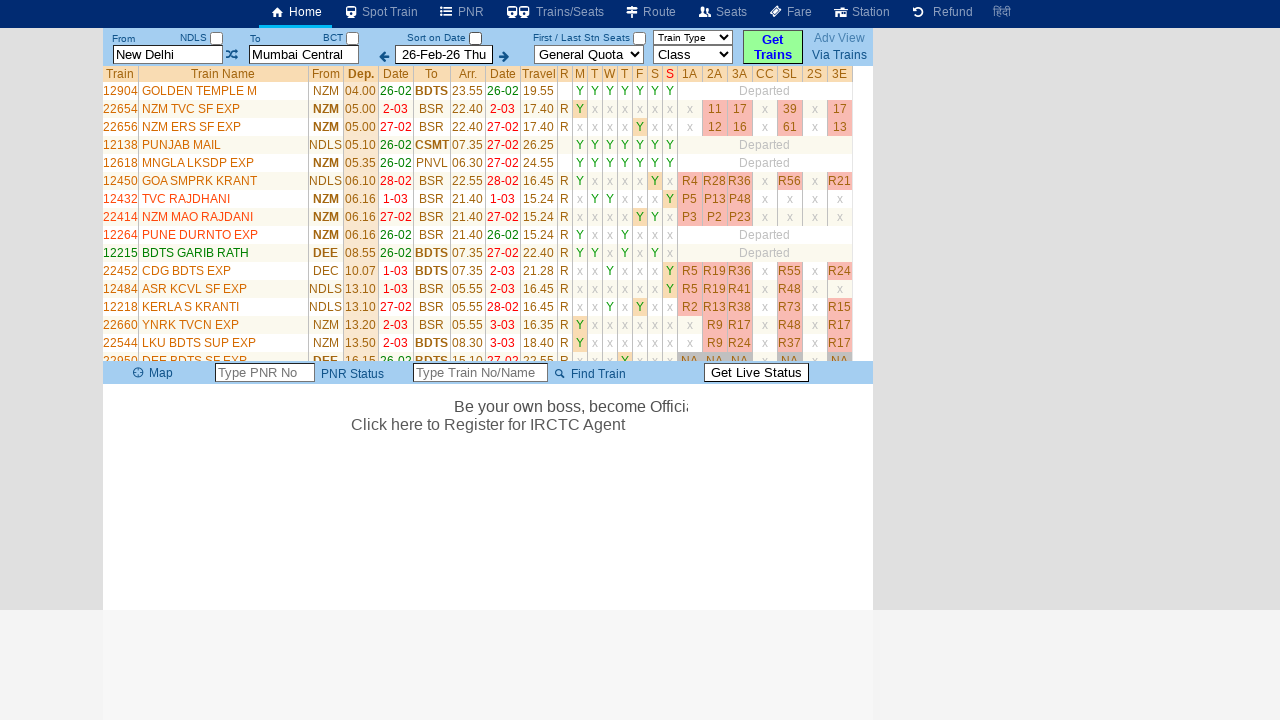

Train rows verified in train list table
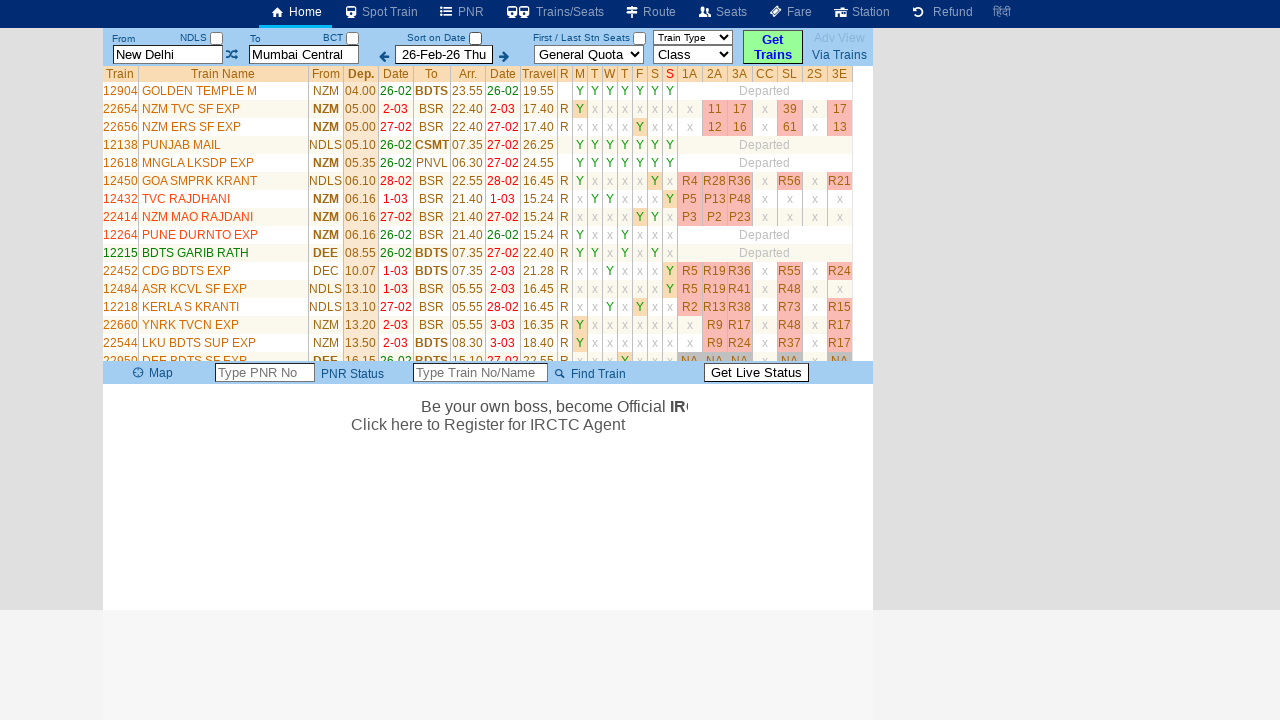

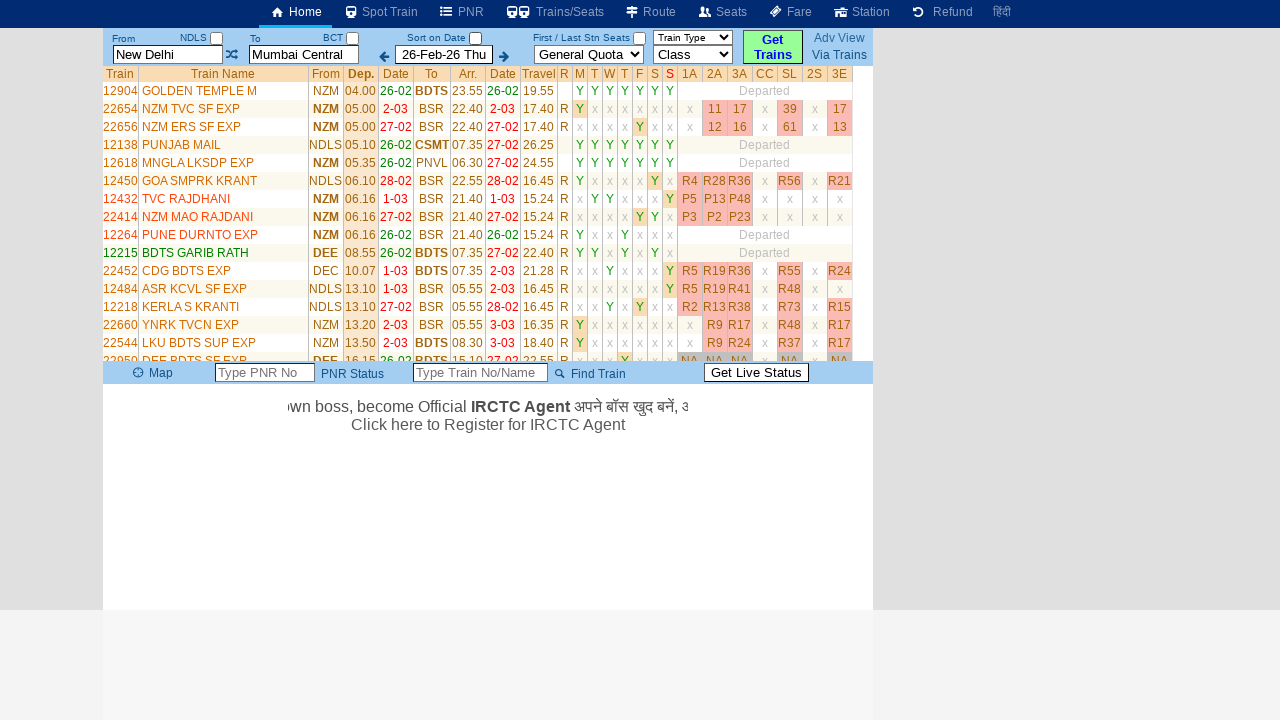